Tests a registration form by filling in personal information including name, address, email, phone, selecting gender, hobbies, languages, country, skills, date of birth, and password fields, then submitting the form.

Starting URL: http://demo.automationtesting.in/Register.html

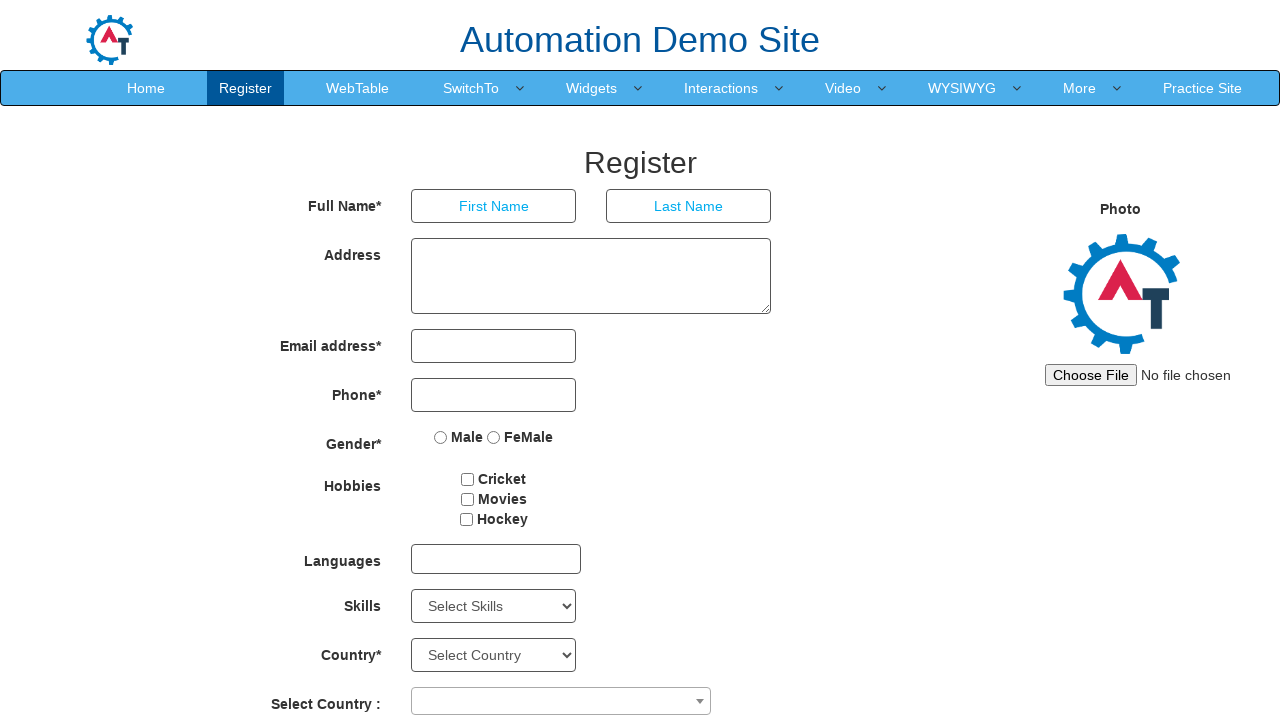

Filled first name field with 'Flavio' on input[placeholder='First Name']
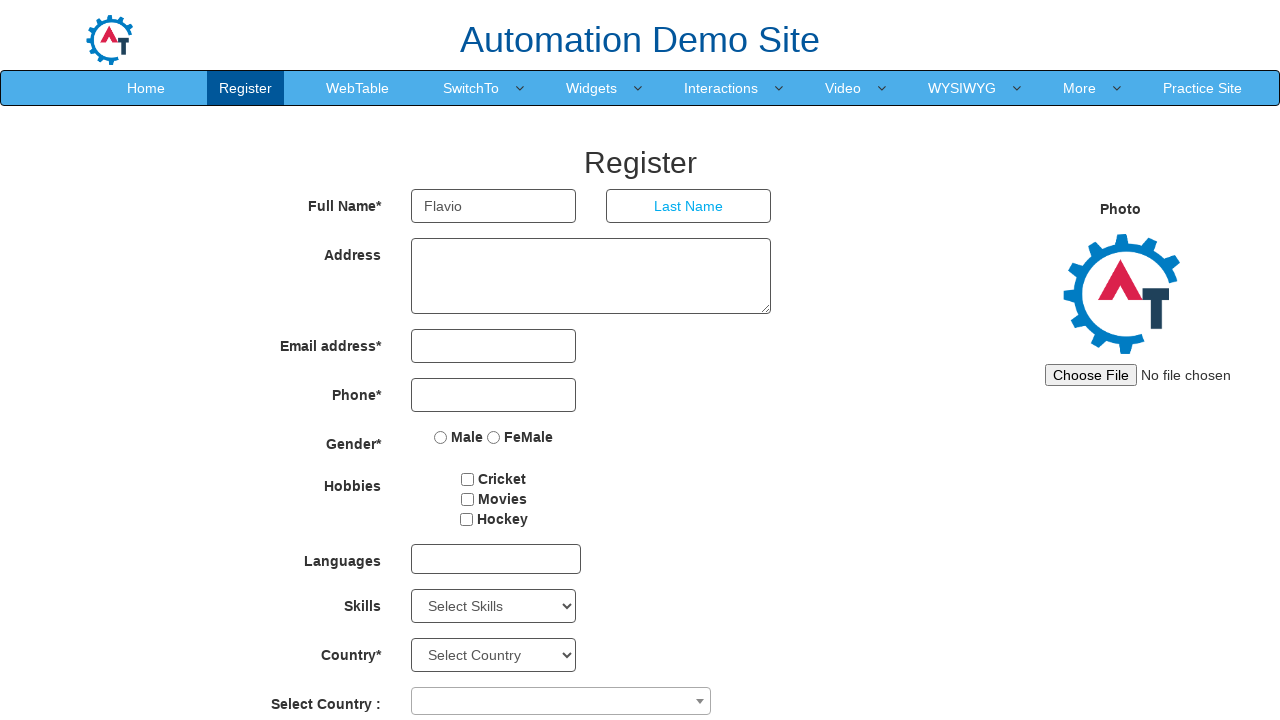

Filled last name field with 'Dias' on input[placeholder='Last Name']
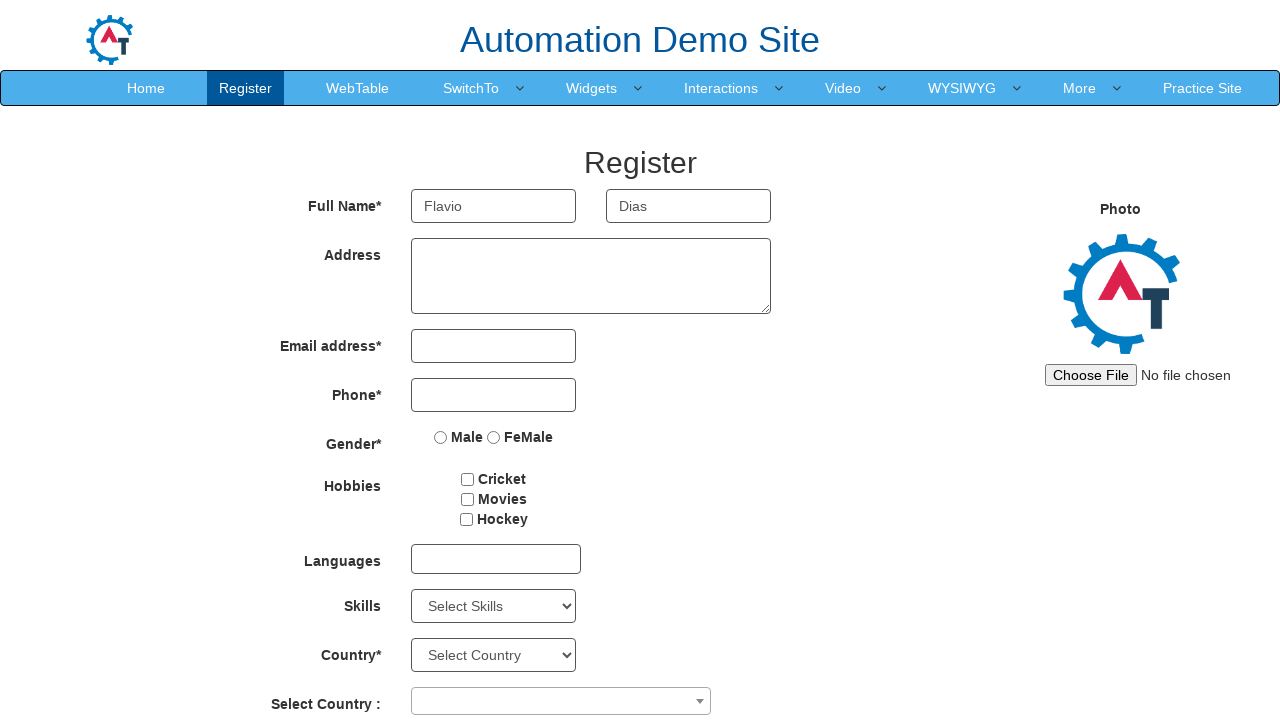

Filled address field with 'Av Paulista, 509' on #basicBootstrapForm >> div:nth-child(2) >> textarea
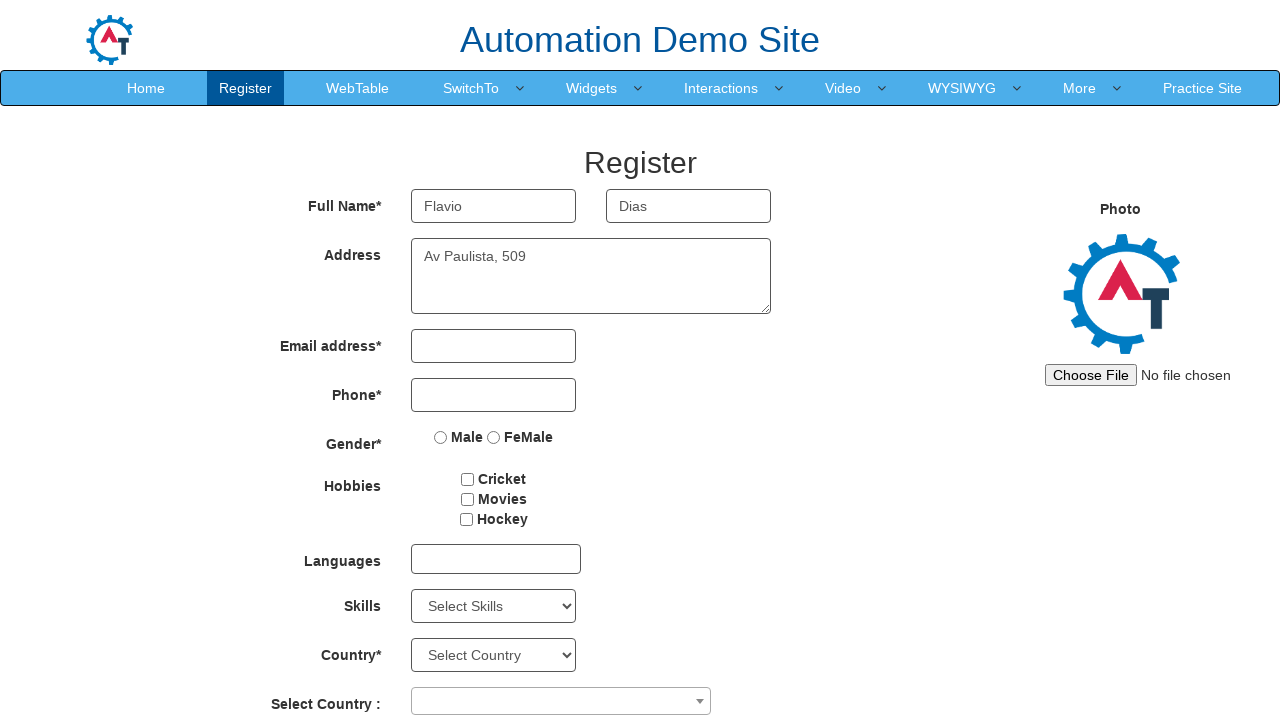

Filled email field with 'contato@qaacademy.com.br' on input[ng-model='EmailAdress']
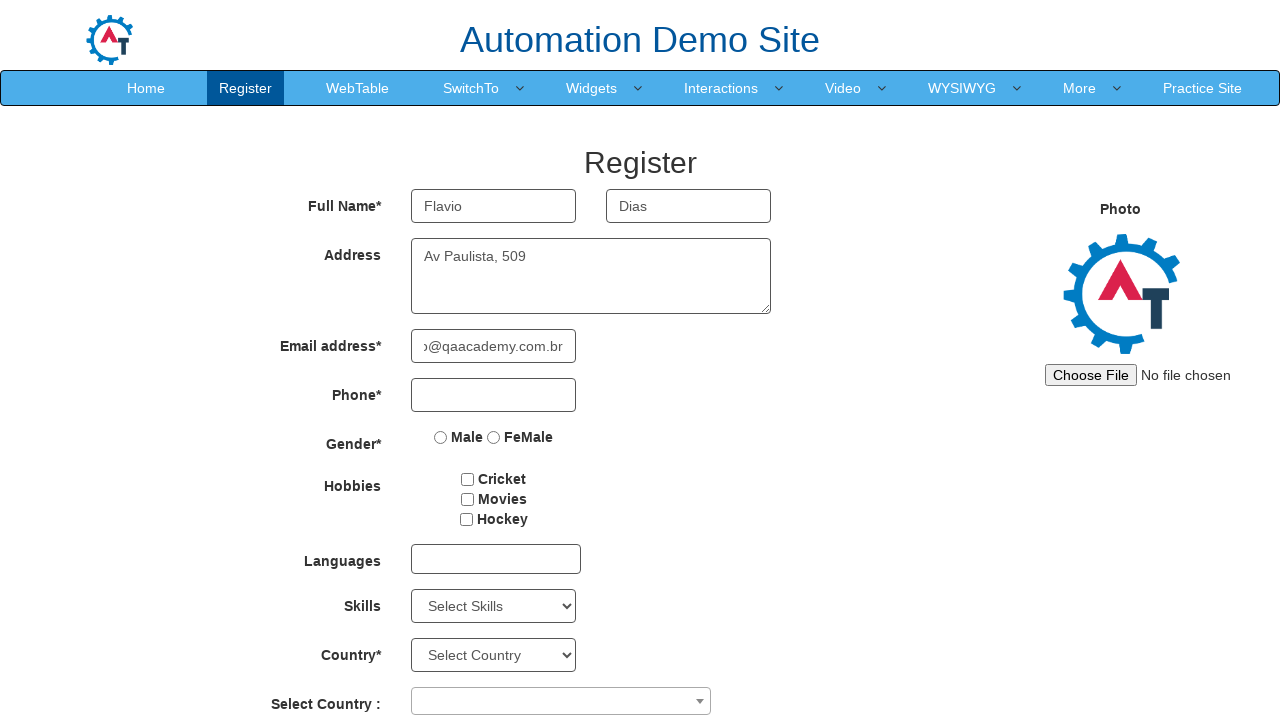

Filled phone field with '11977413512' on input[ng-model='Phone']
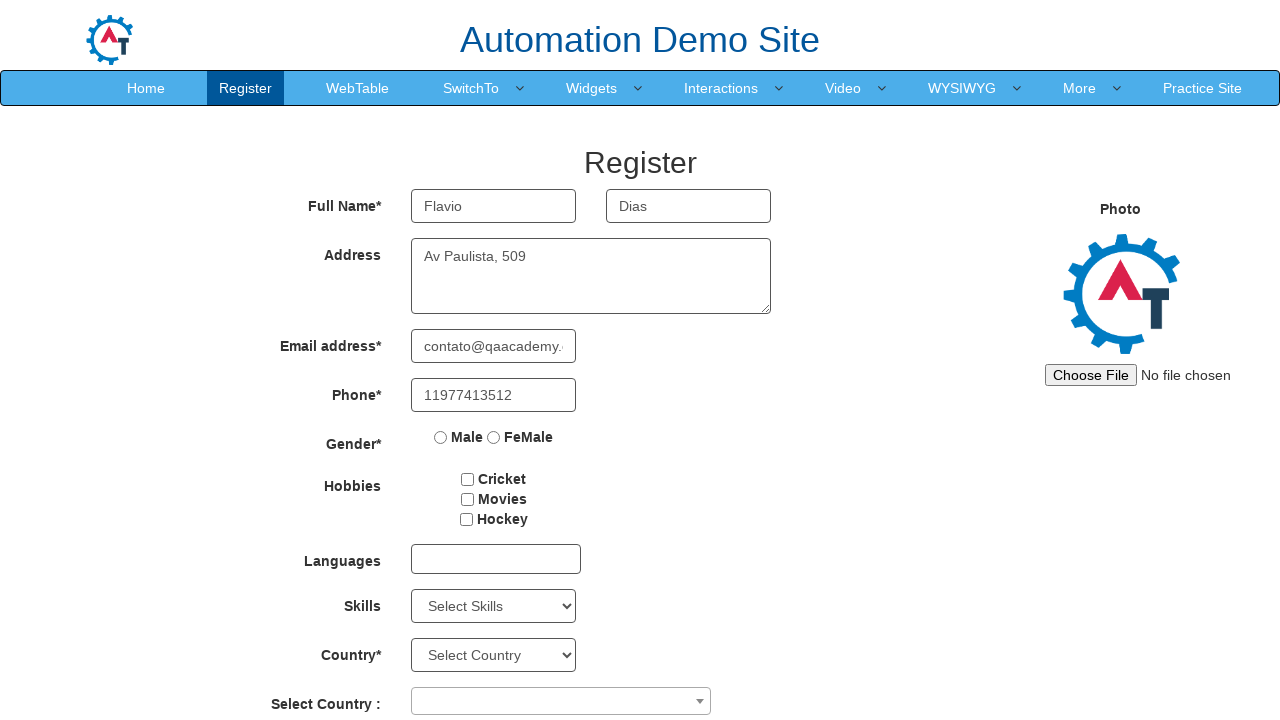

Selected gender 'Male' at (441, 437) on input[ng-model='radiovalue'][value='Male']
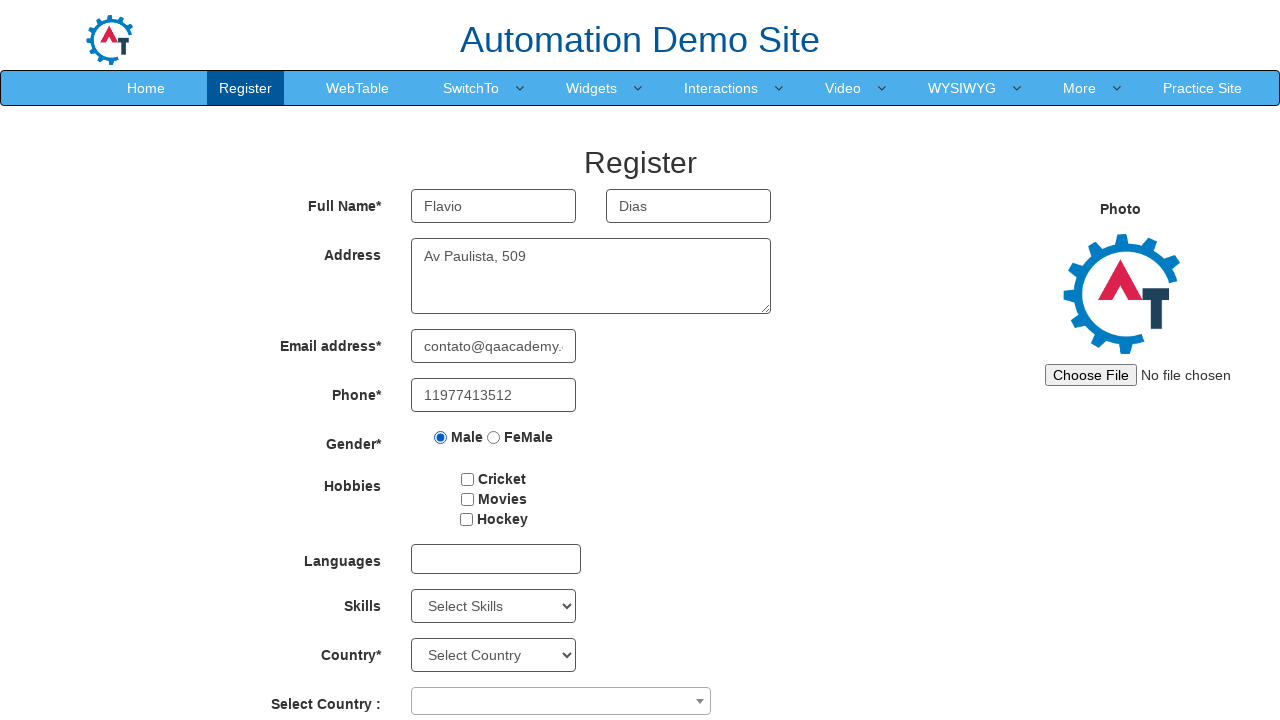

Selected hobby 'Movies' at (467, 499) on input[value='Movies']
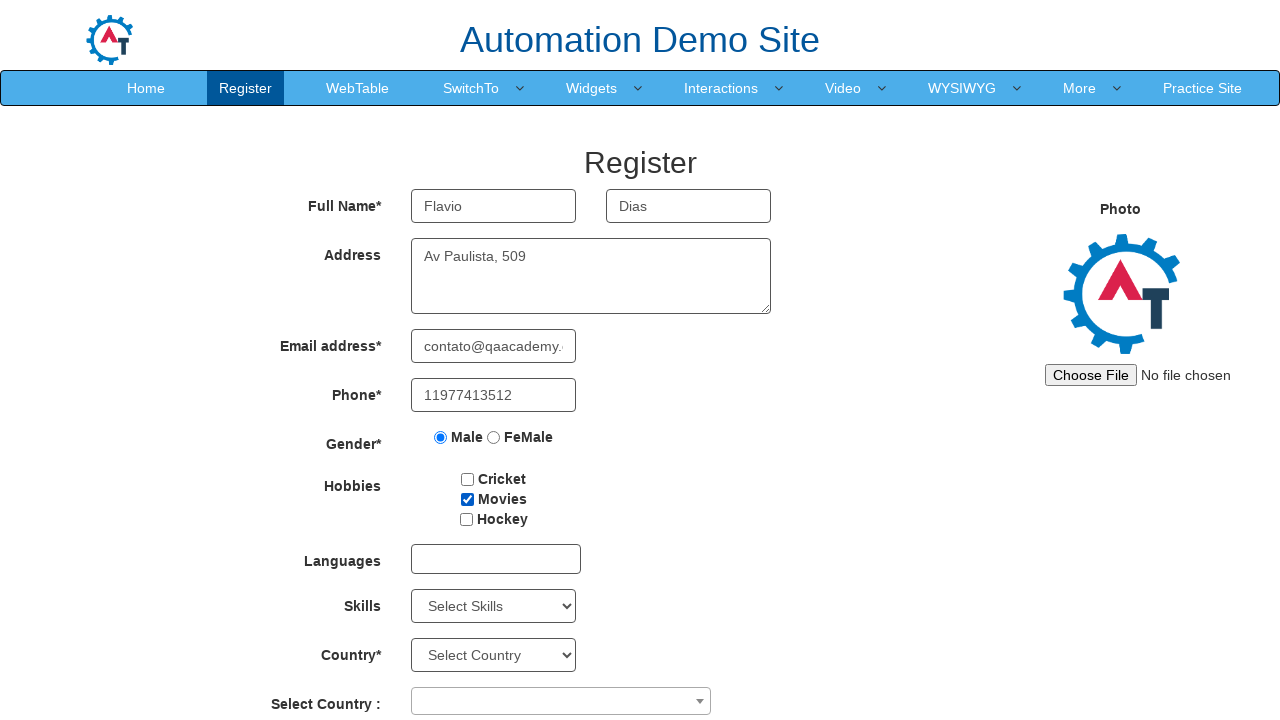

Opened languages dropdown at (496, 559) on #msdd
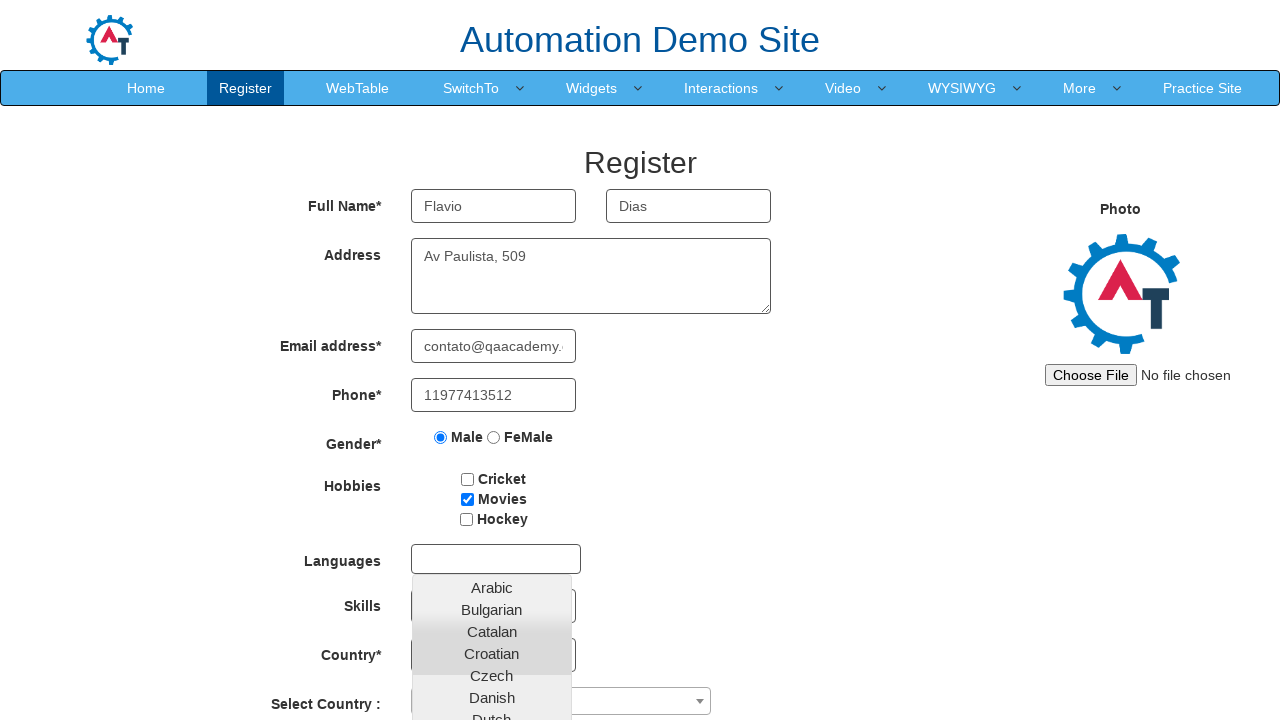

Selected language 'Portuguese' at (492, 688) on a:has-text('Portuguese')
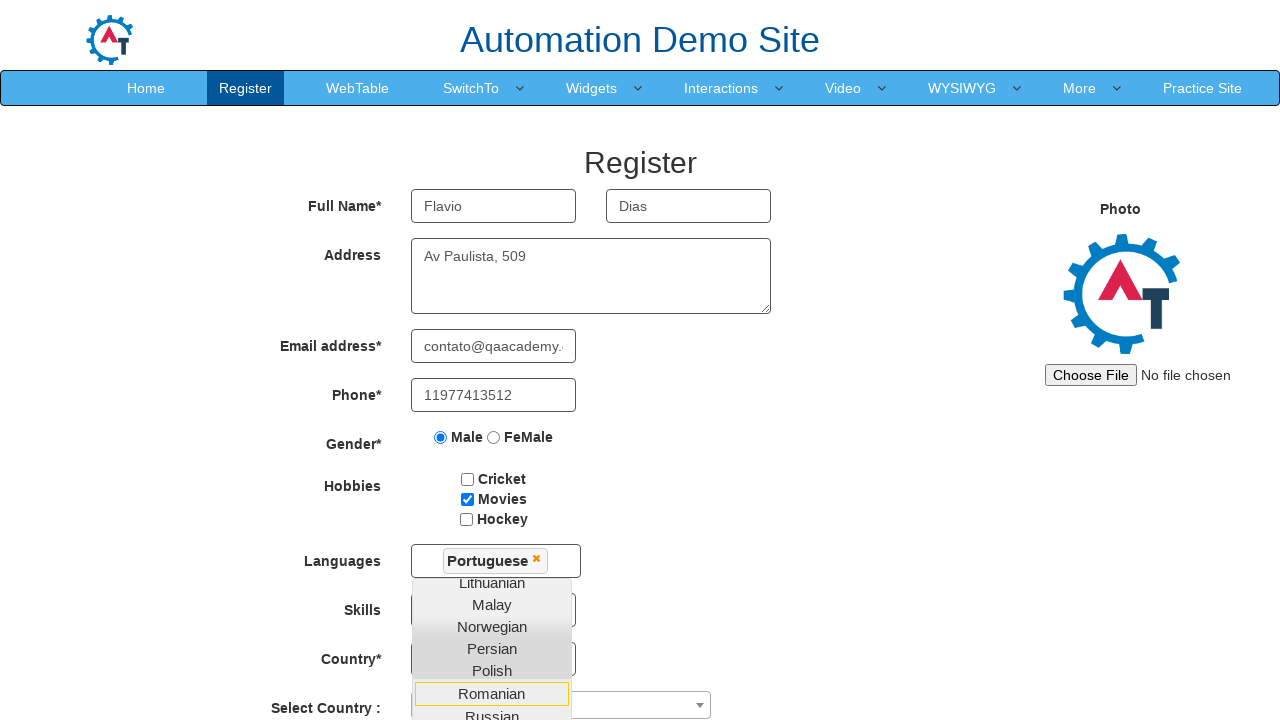

Selected language 'English' at (492, 692) on a:has-text('English')
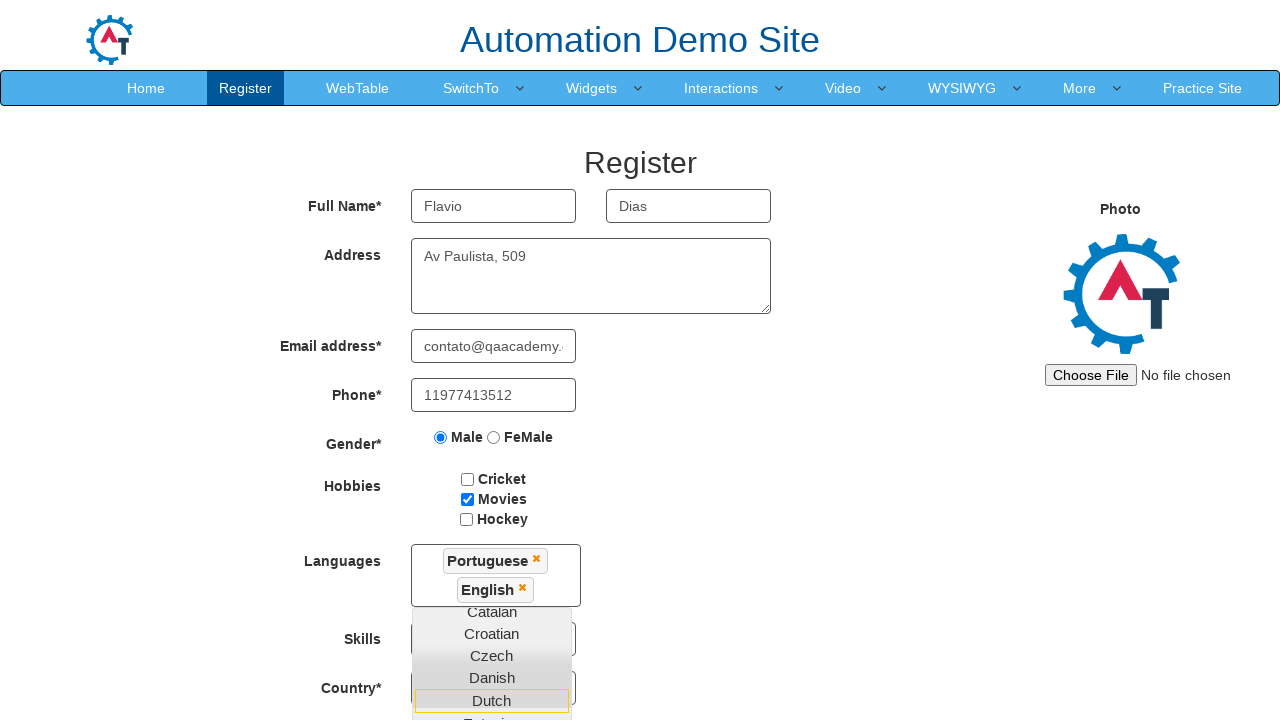

Opened country dropdown at (700, 417) on .select2-selection__arrow
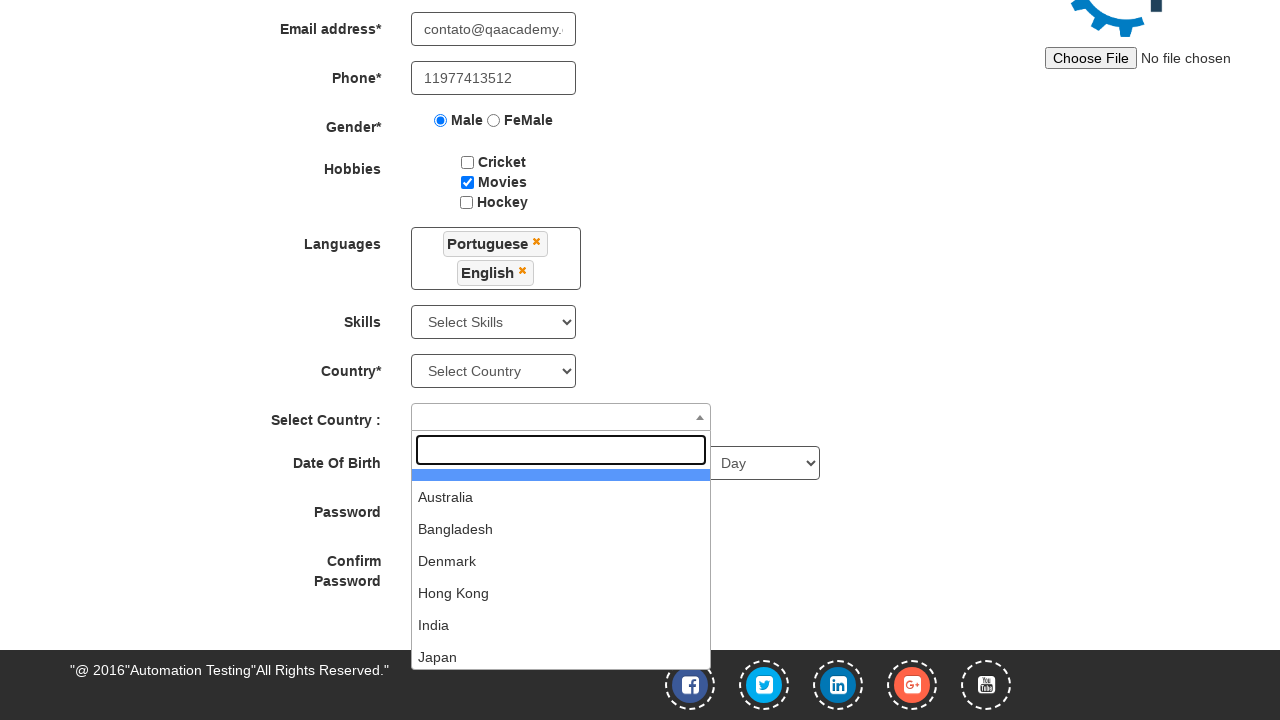

Selected country 'United States of America' at (561, 653) on li:has-text('United States of America')
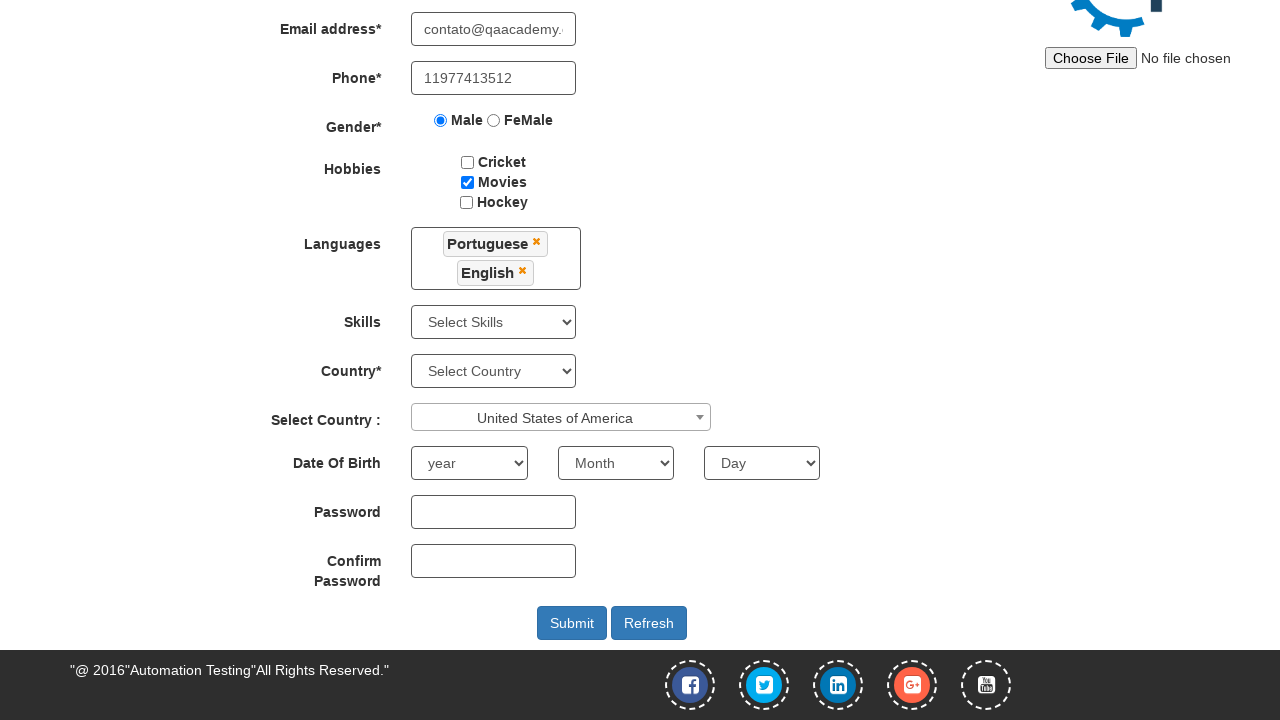

Selected skill 'Java' on #Skills
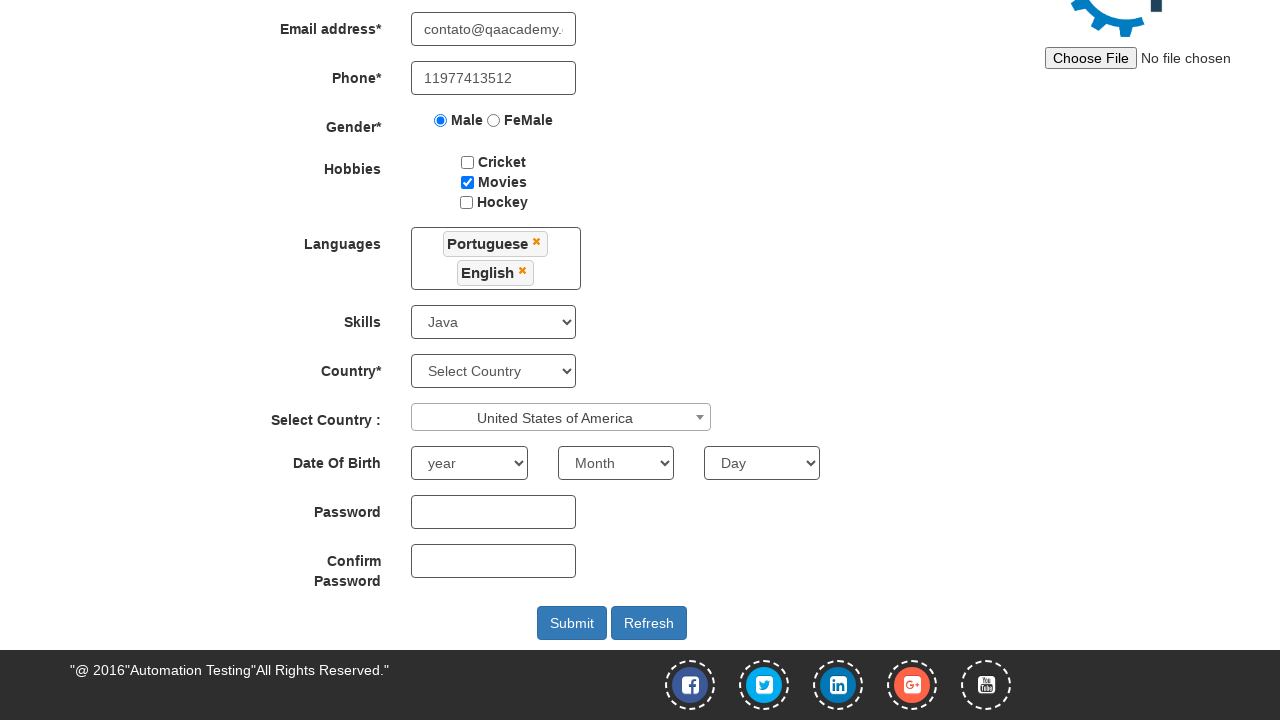

Selected birth year '1988' on #yearbox
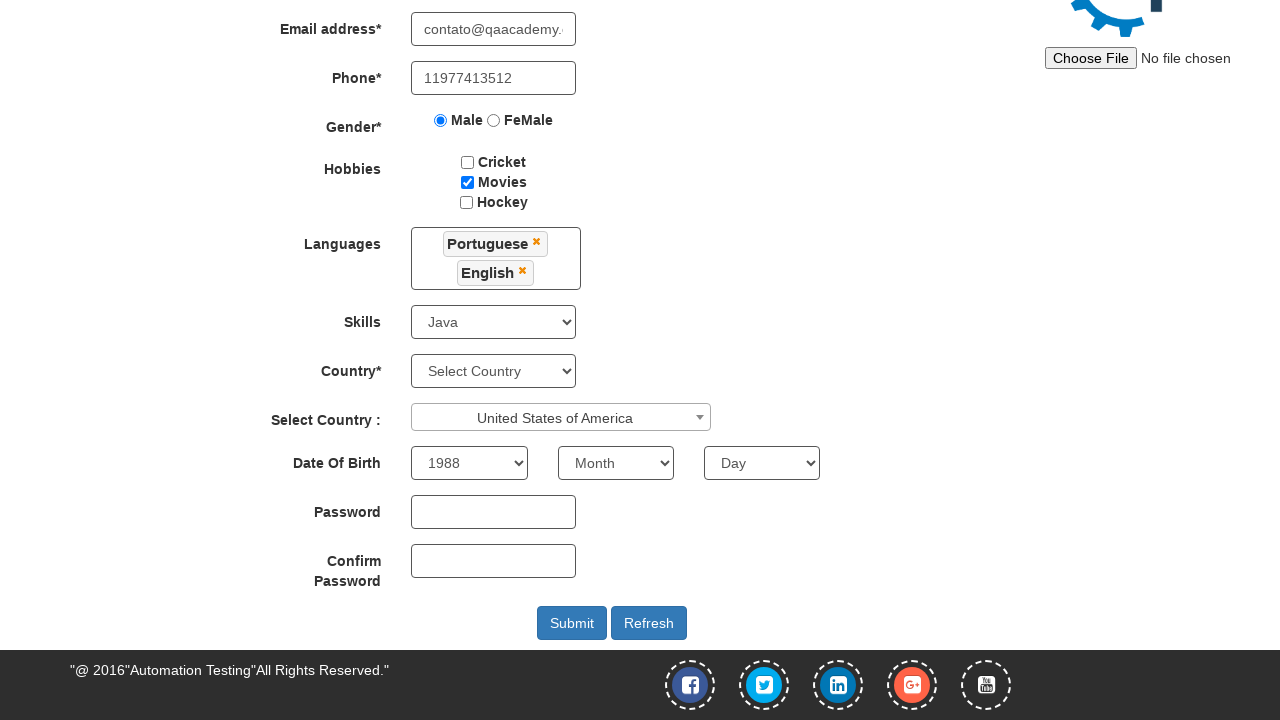

Selected birth month 'April' on select[ng-model='monthbox']
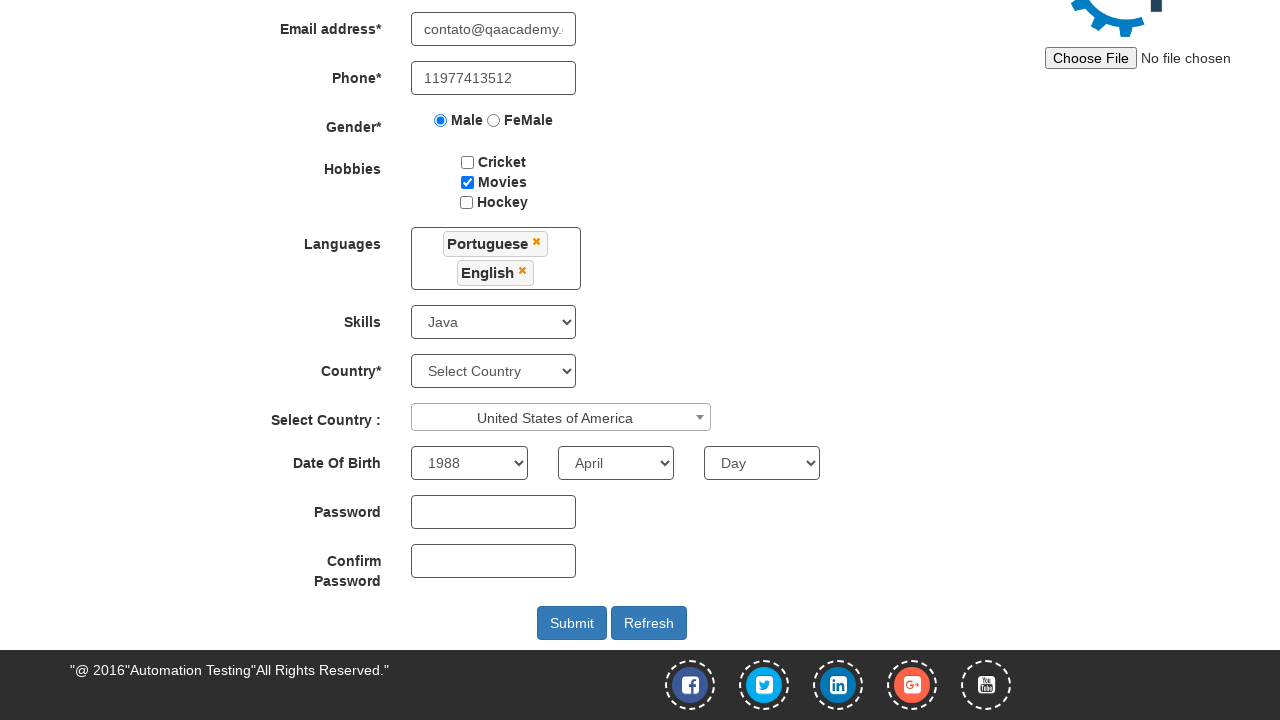

Selected birth day '15' on #daybox
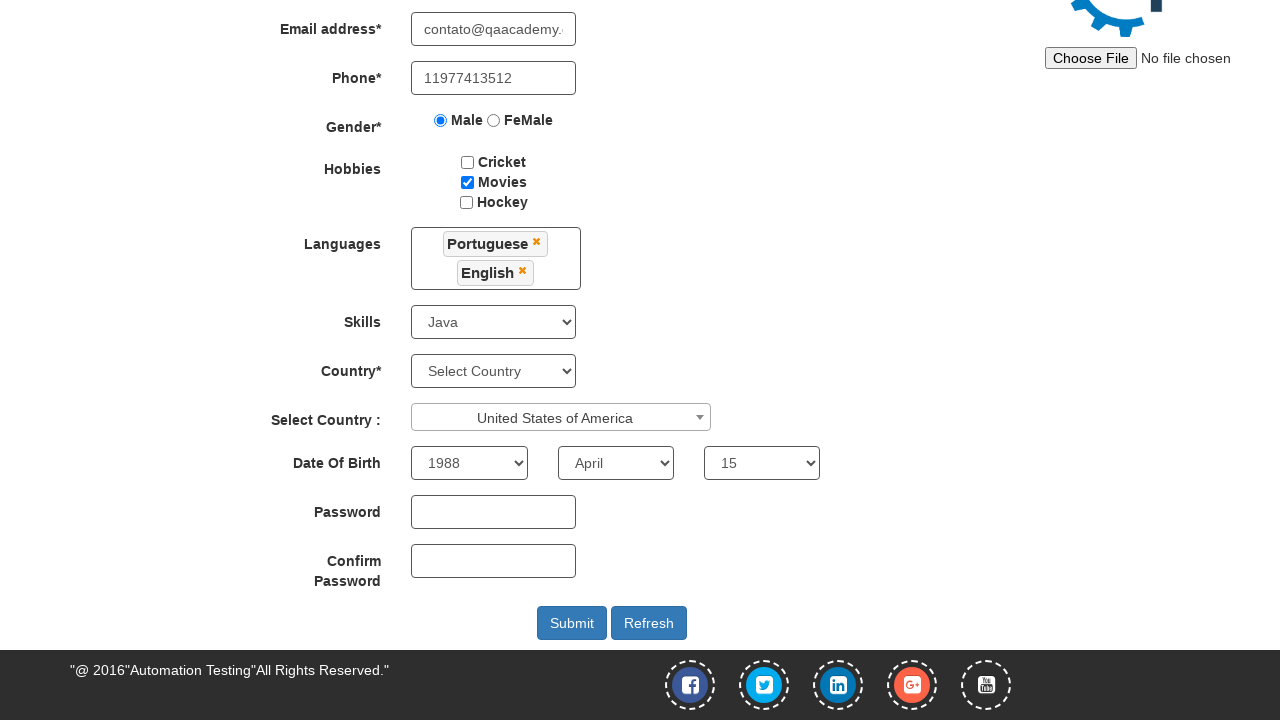

Filled password field with 'Teste' on #firstpassword
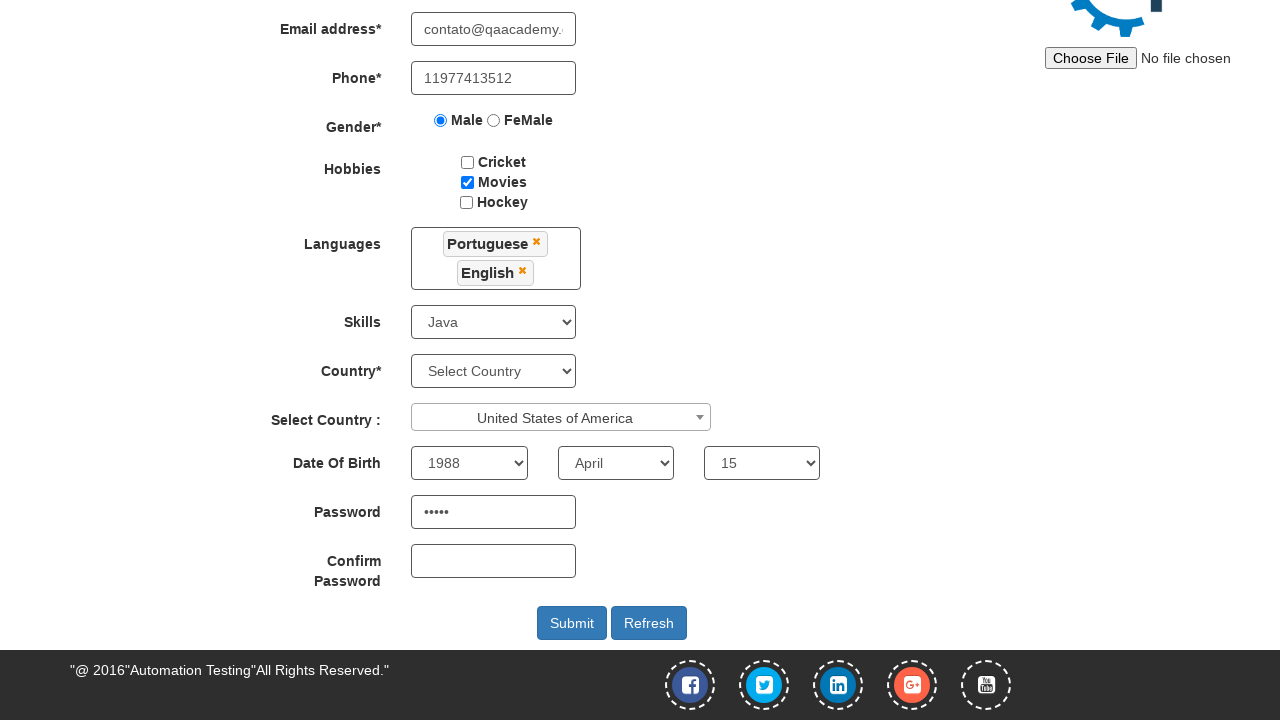

Filled confirm password field with 'Teste' on #secondpassword
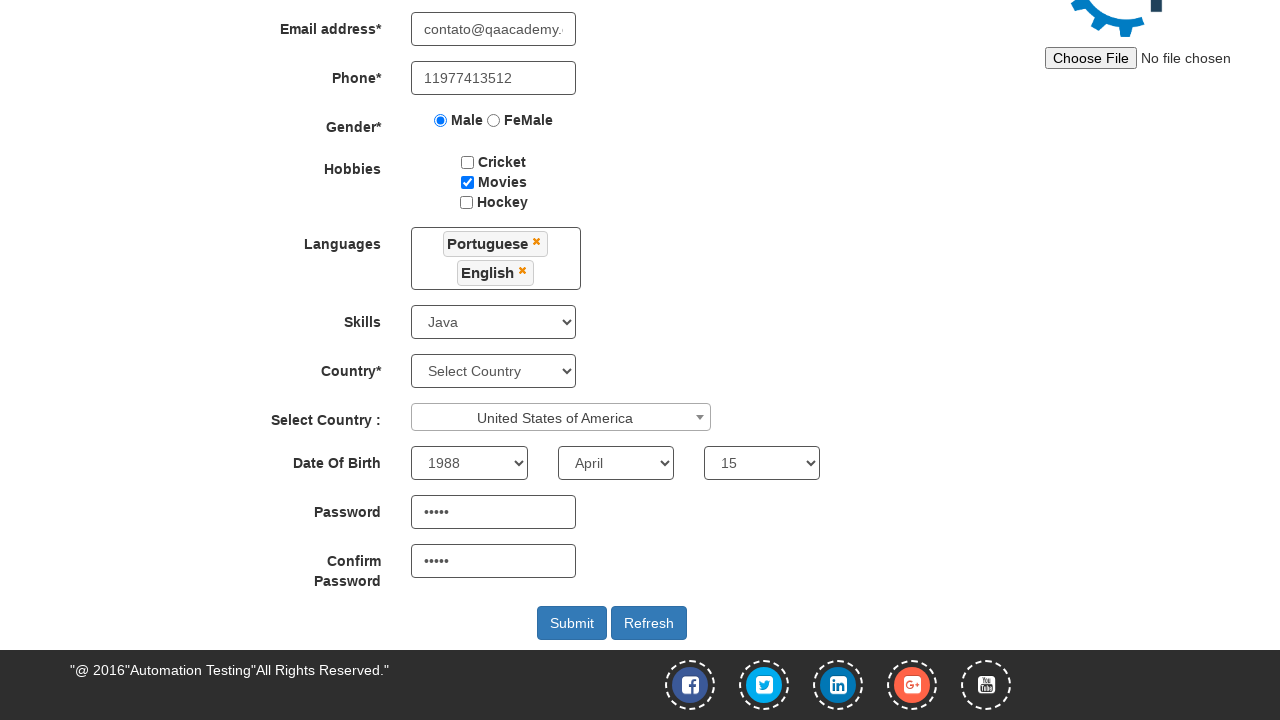

Clicked submit button to register at (572, 623) on #submitbtn
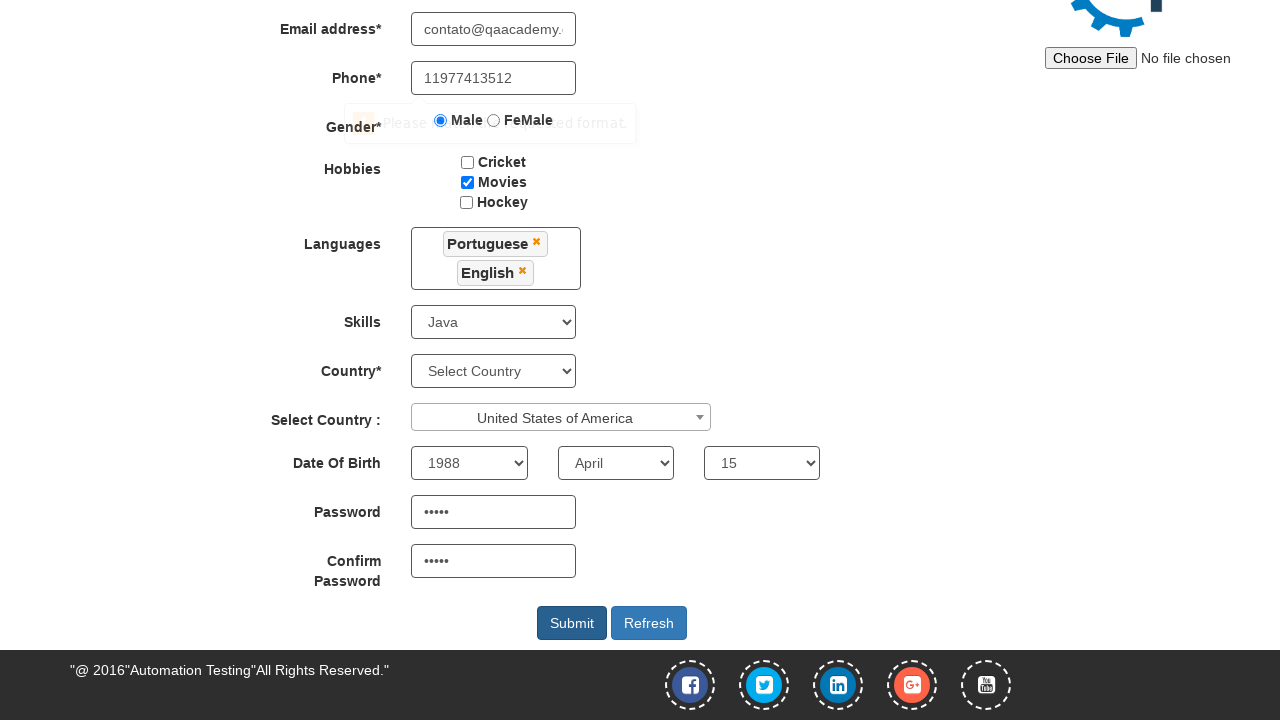

Waited for form submission to process
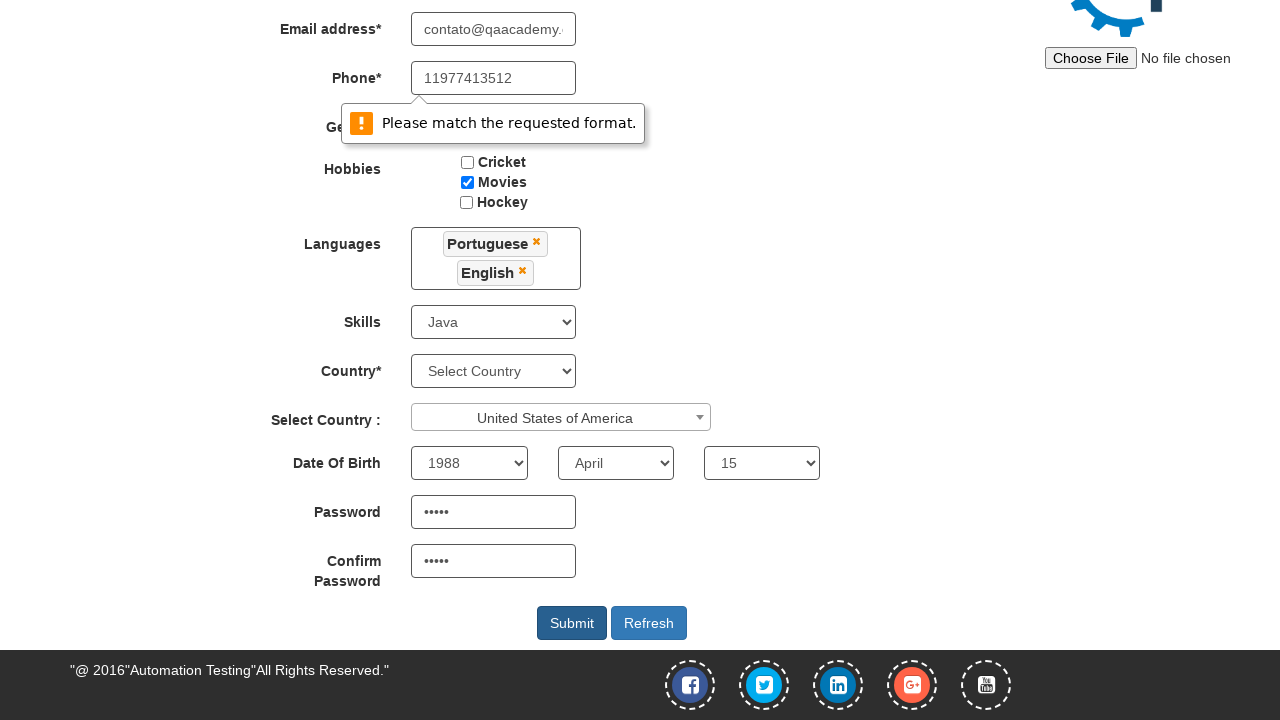

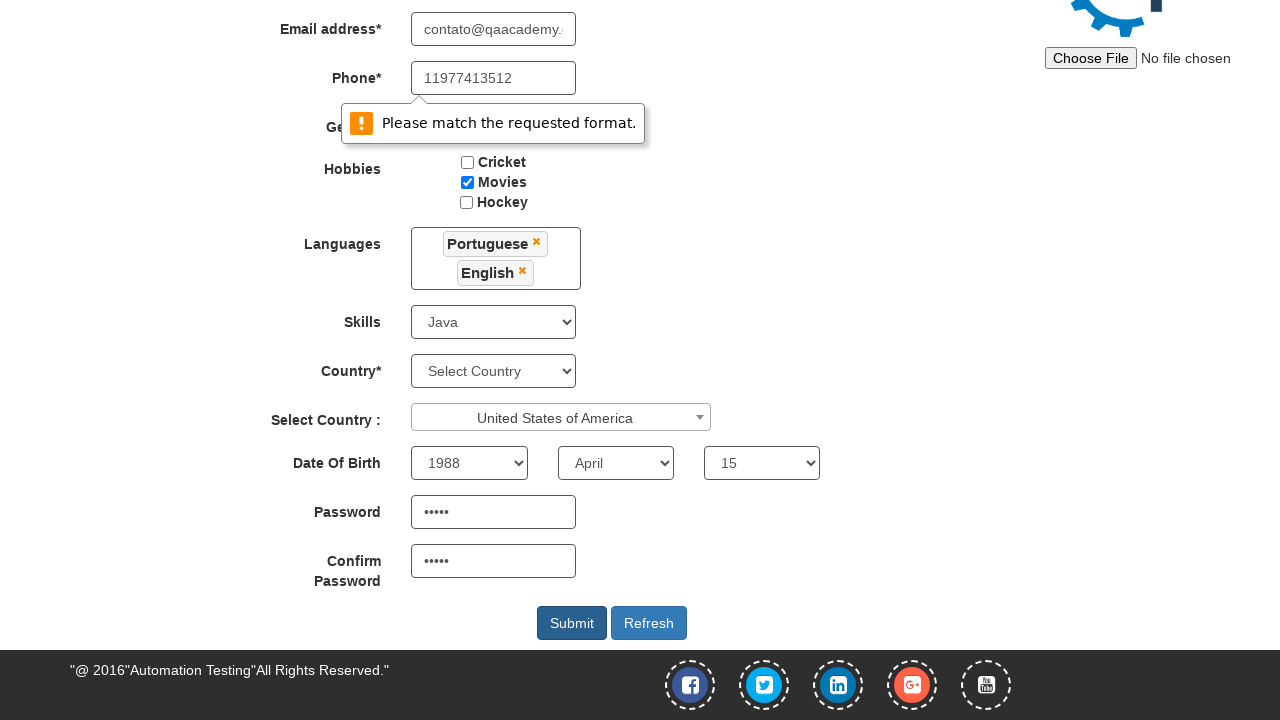